Opens the LambdaTest homepage and retrieves the page title to verify the page loads successfully.

Starting URL: https://www.lambdatest.com/

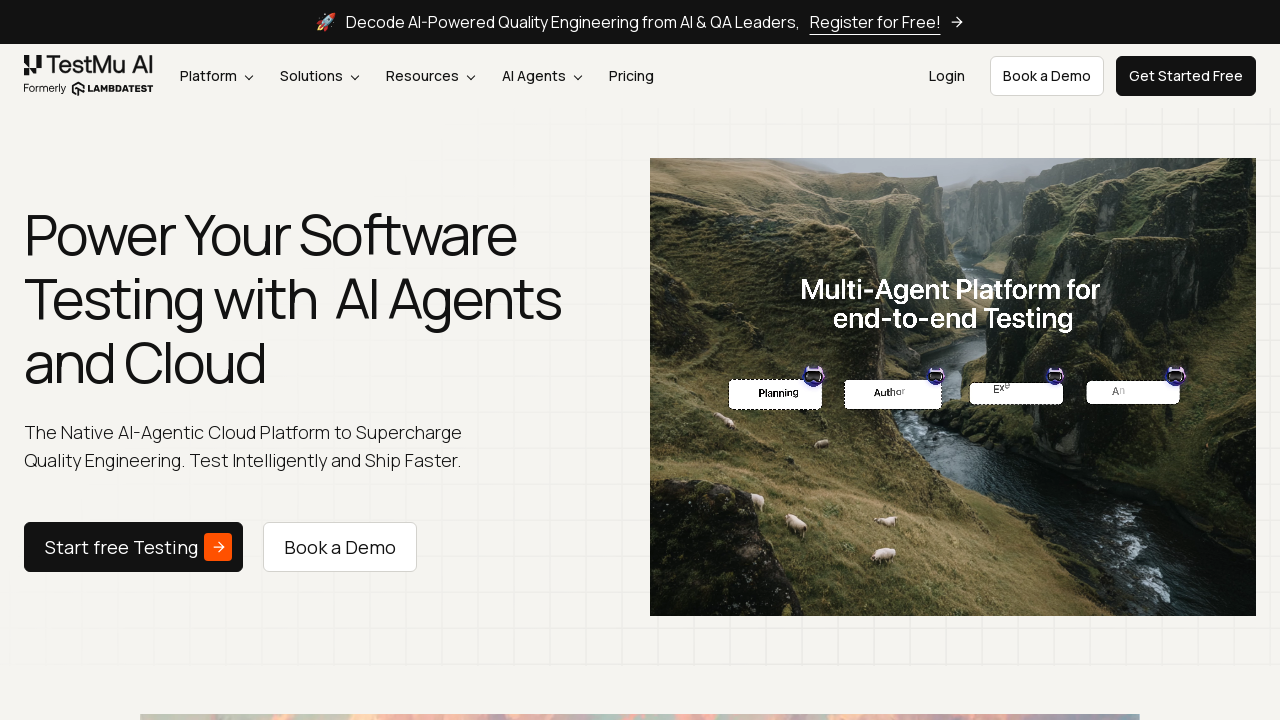

Waited for page to reach domcontentloaded state
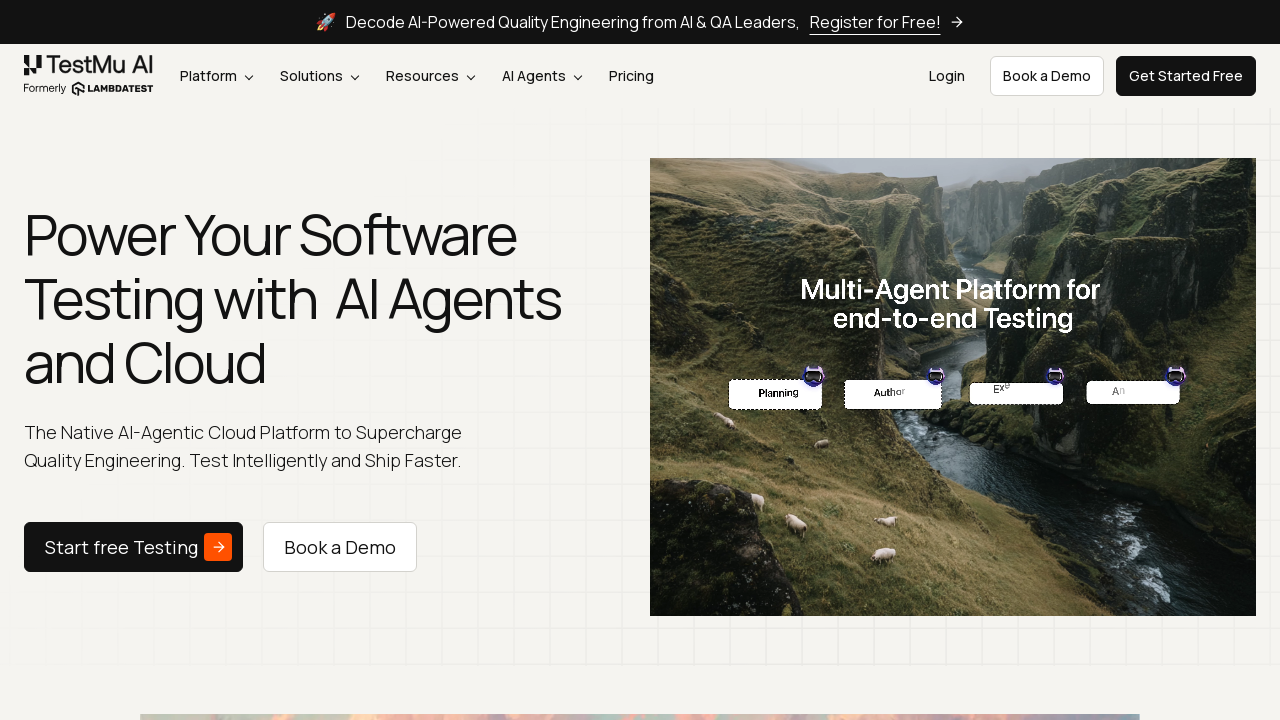

Retrieved page title: TestMu AI (Formerly LambdaTest) - AI Powered Testing Tool | AI Testing Agents On Cloud
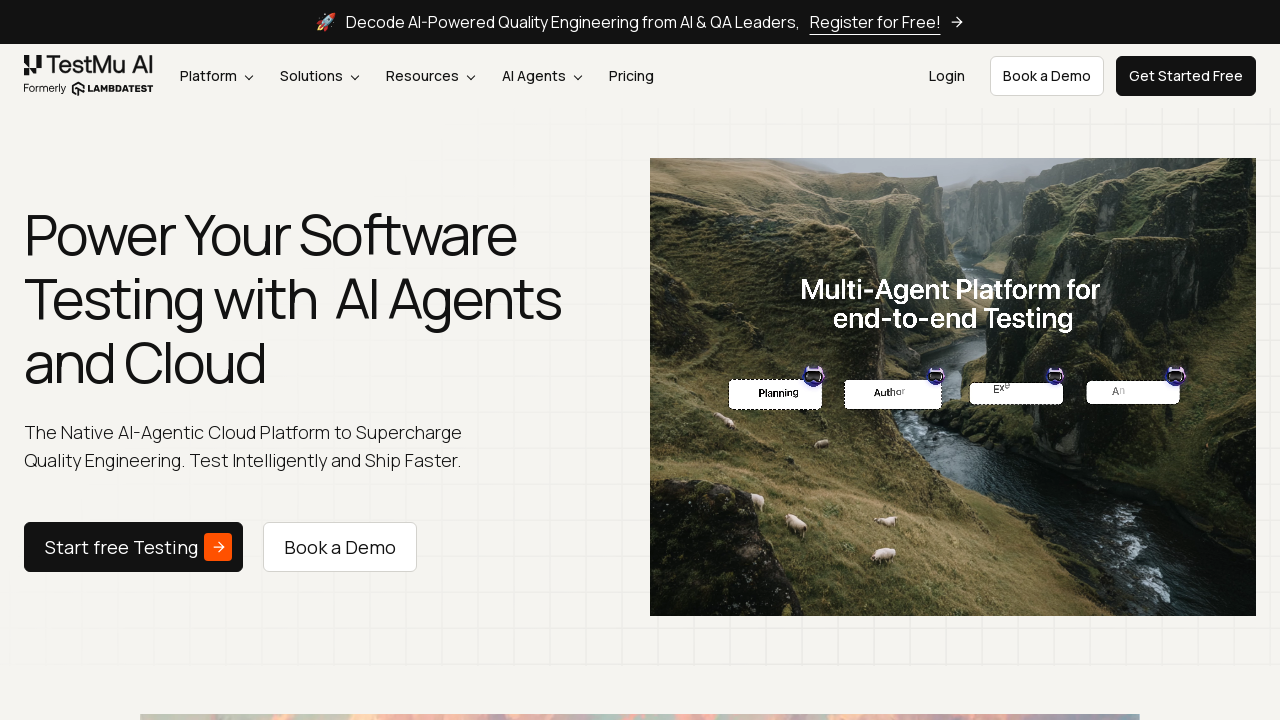

Printed page title to console
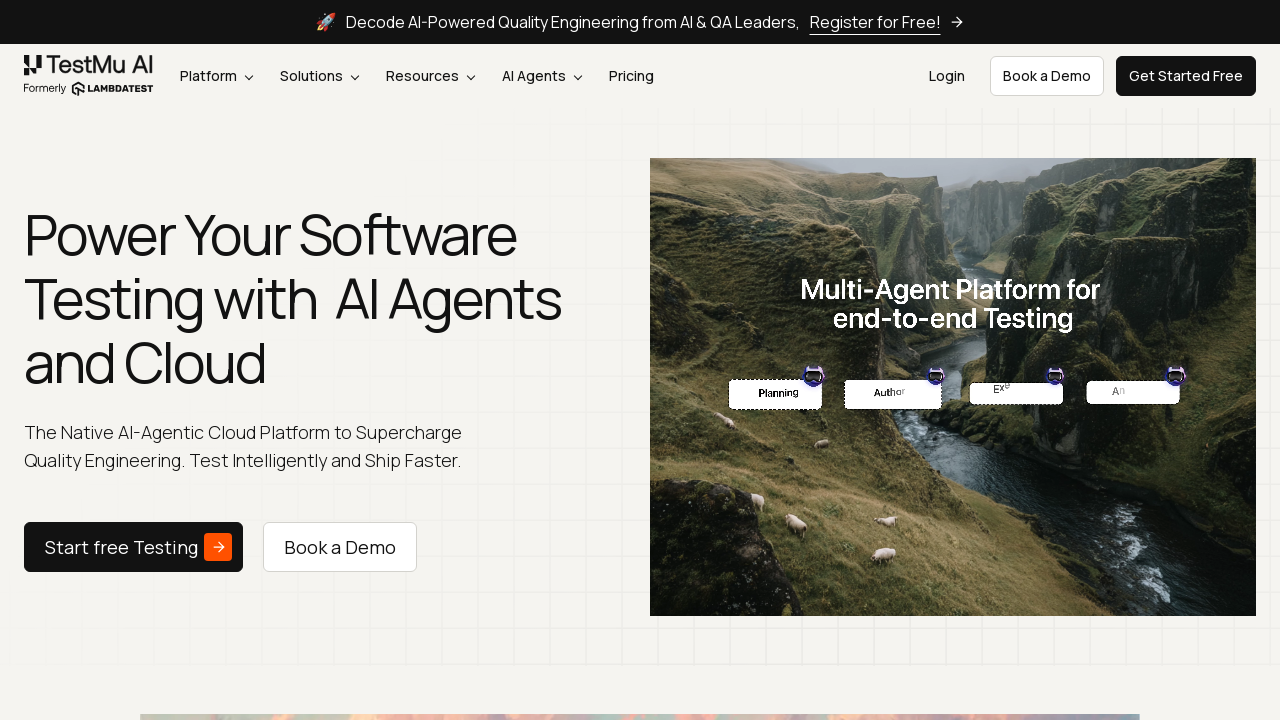

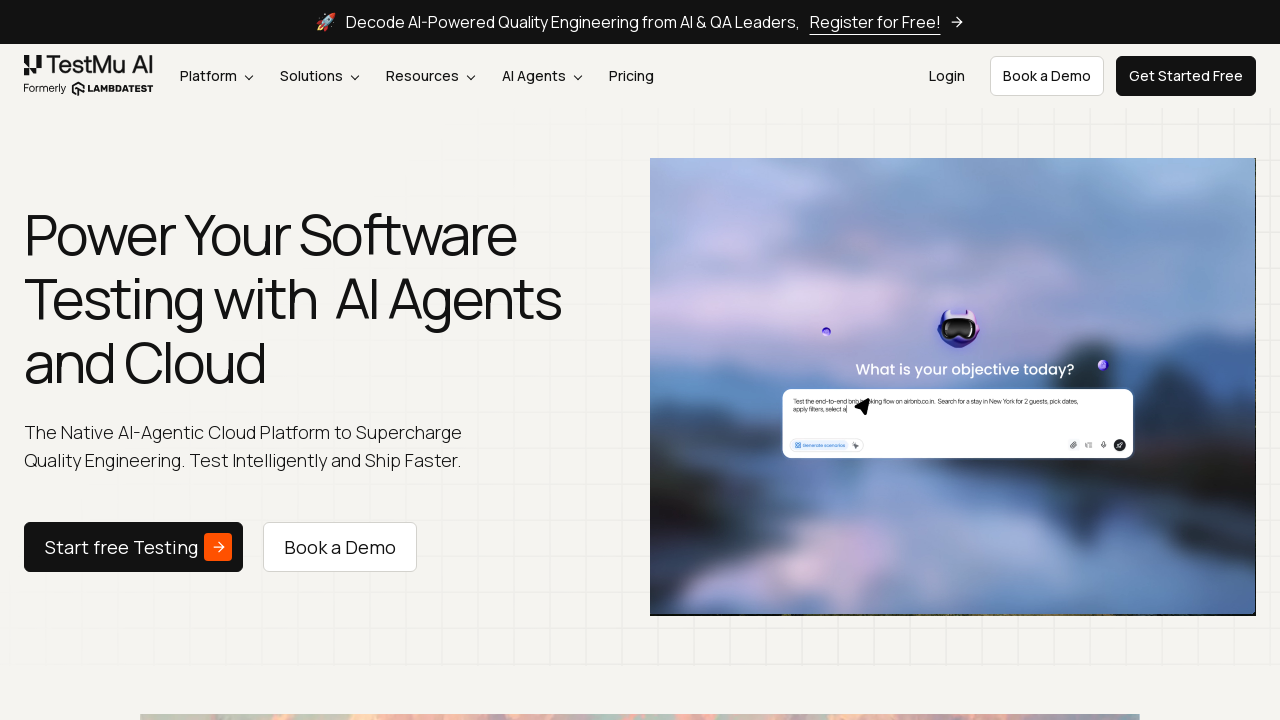